Navigates to FreeCRM homepage and verifies that navigation links are present on the page

Starting URL: https://classic.freecrm.com/index.html

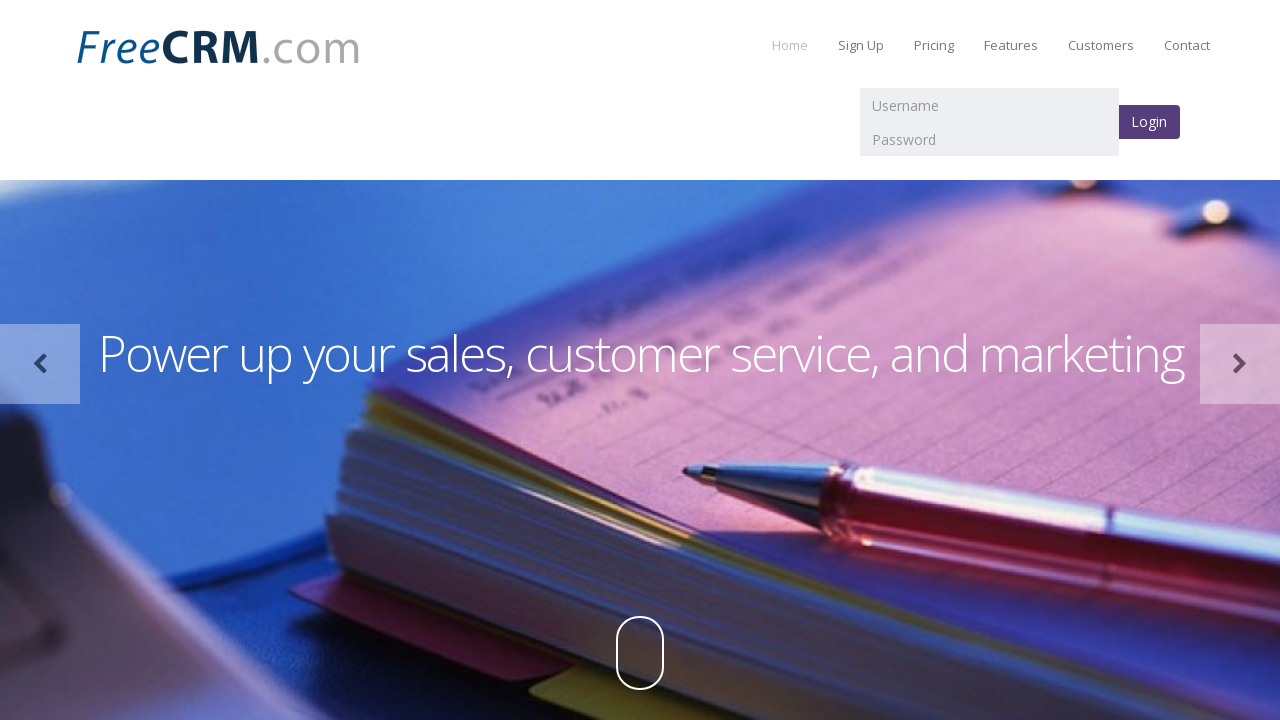

Navigated to FreeCRM homepage
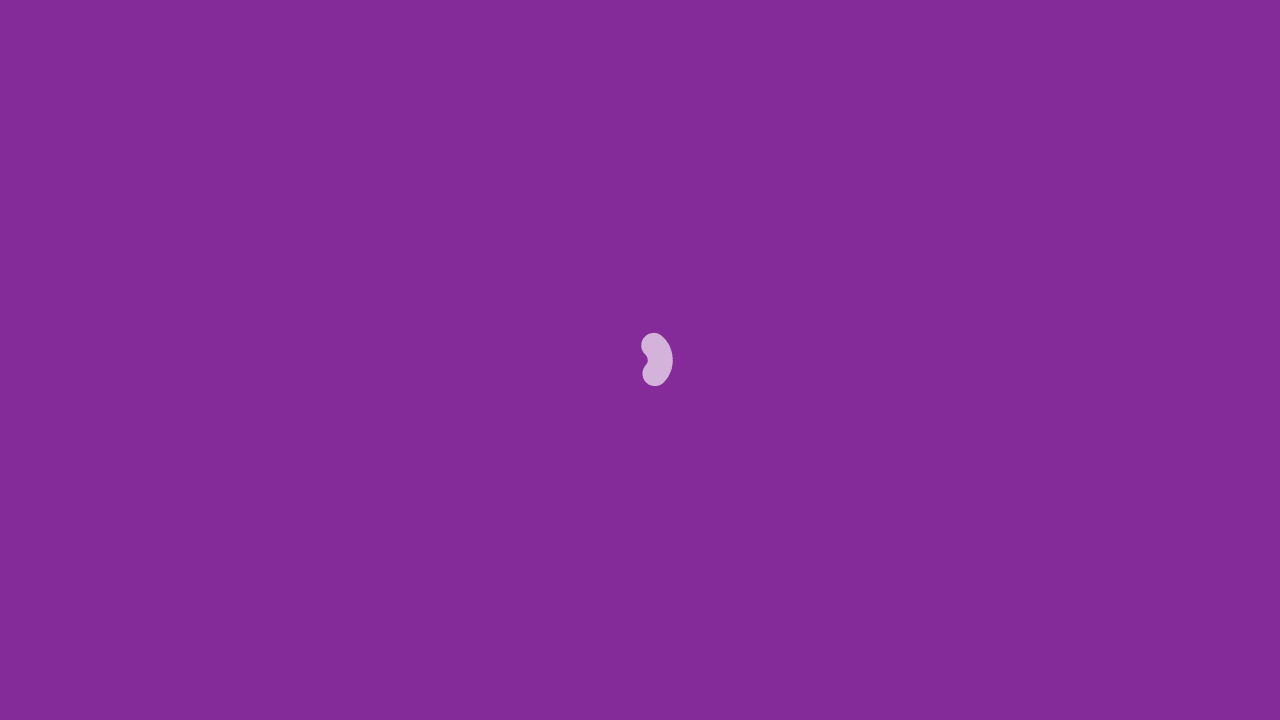

Navigation links loaded on the page
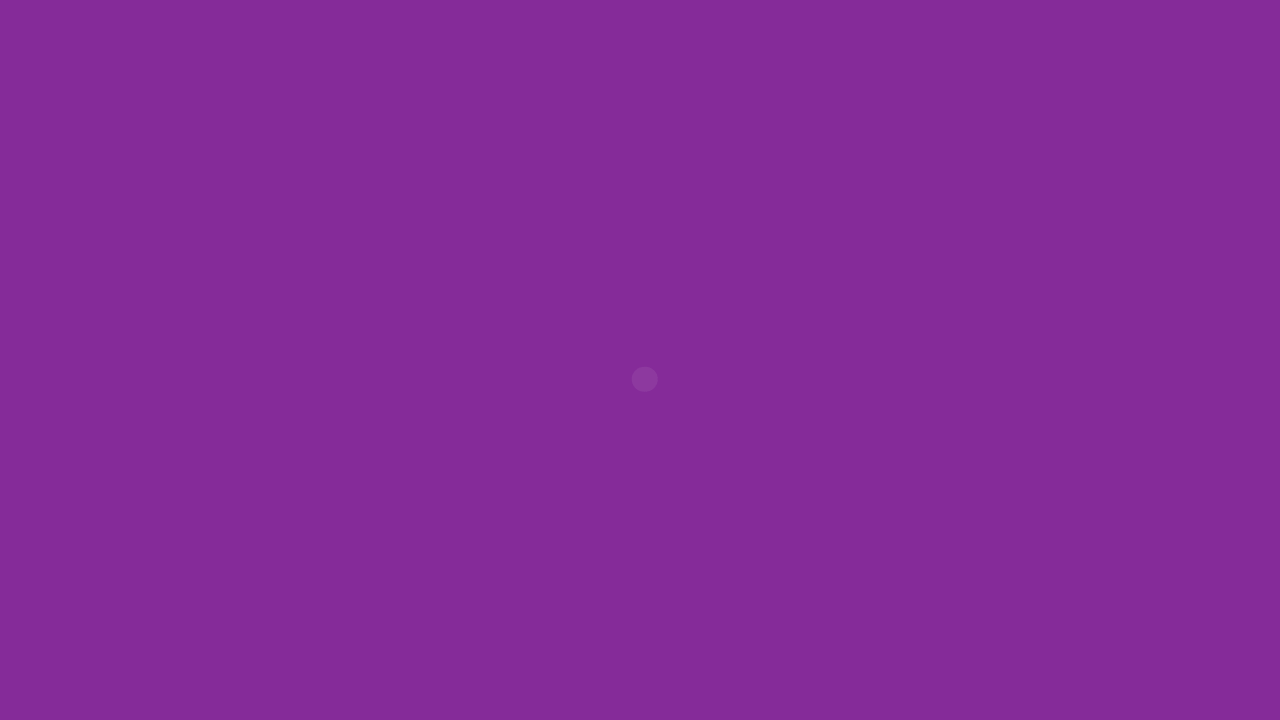

Located all navigation links on the page
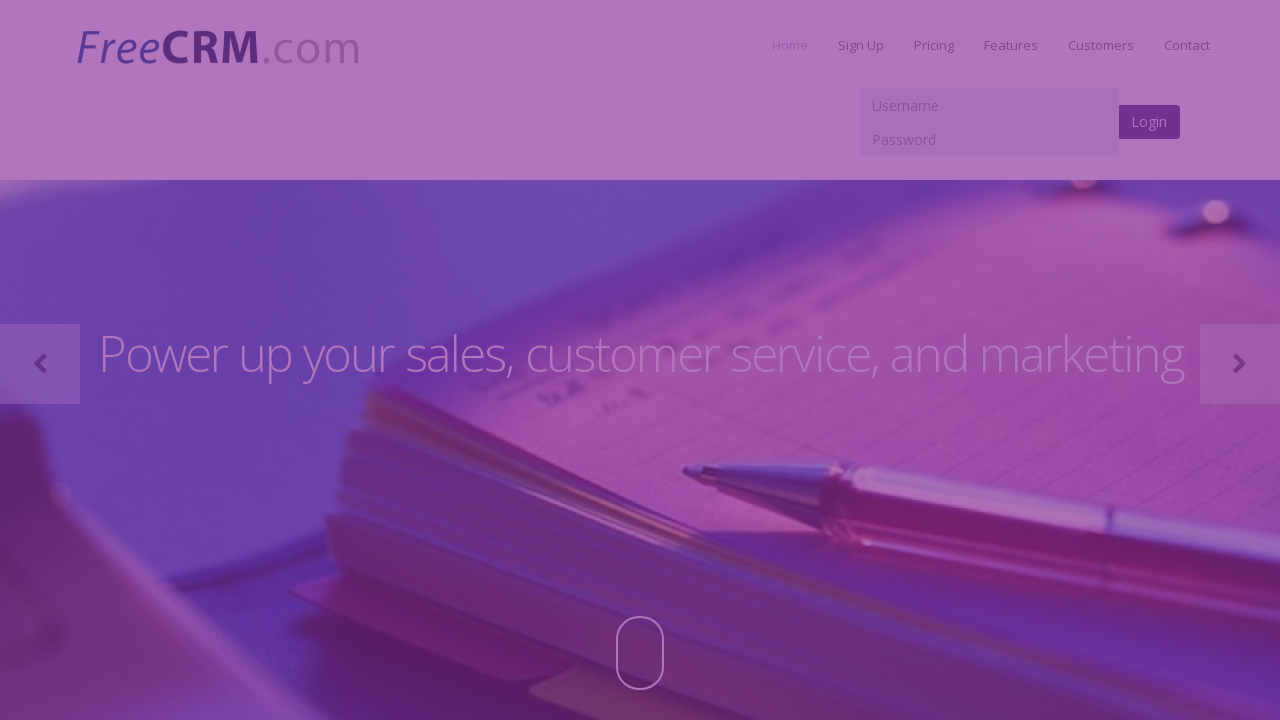

Verified that navigation links are present on FreeCRM homepage
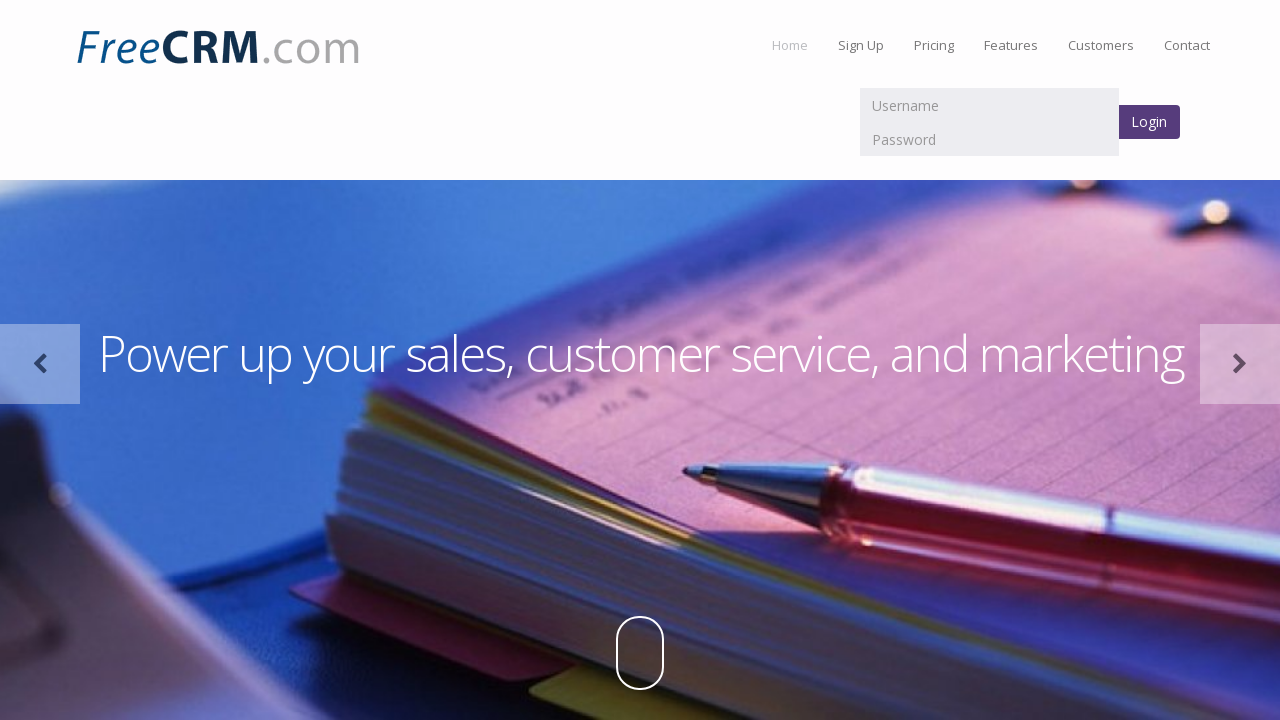

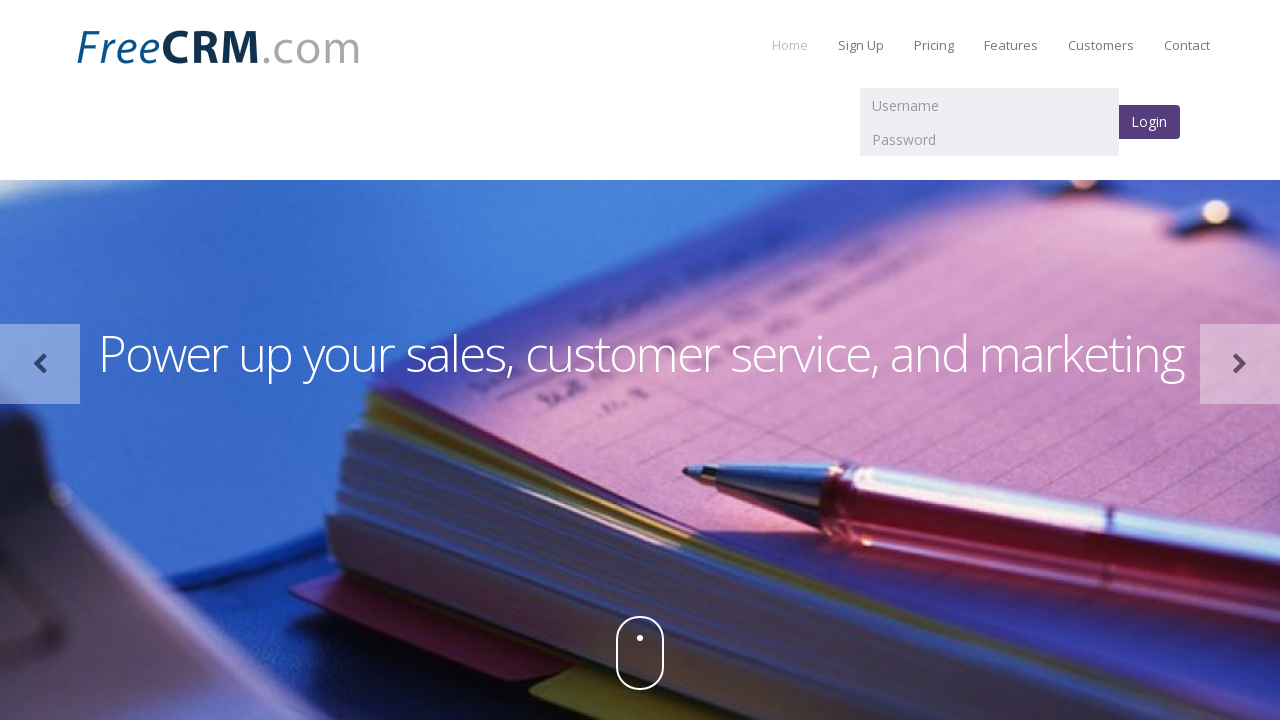